A simple smoke test that navigates to GitHub's homepage and verifies the page loads by checking for the page title.

Starting URL: https://github.com

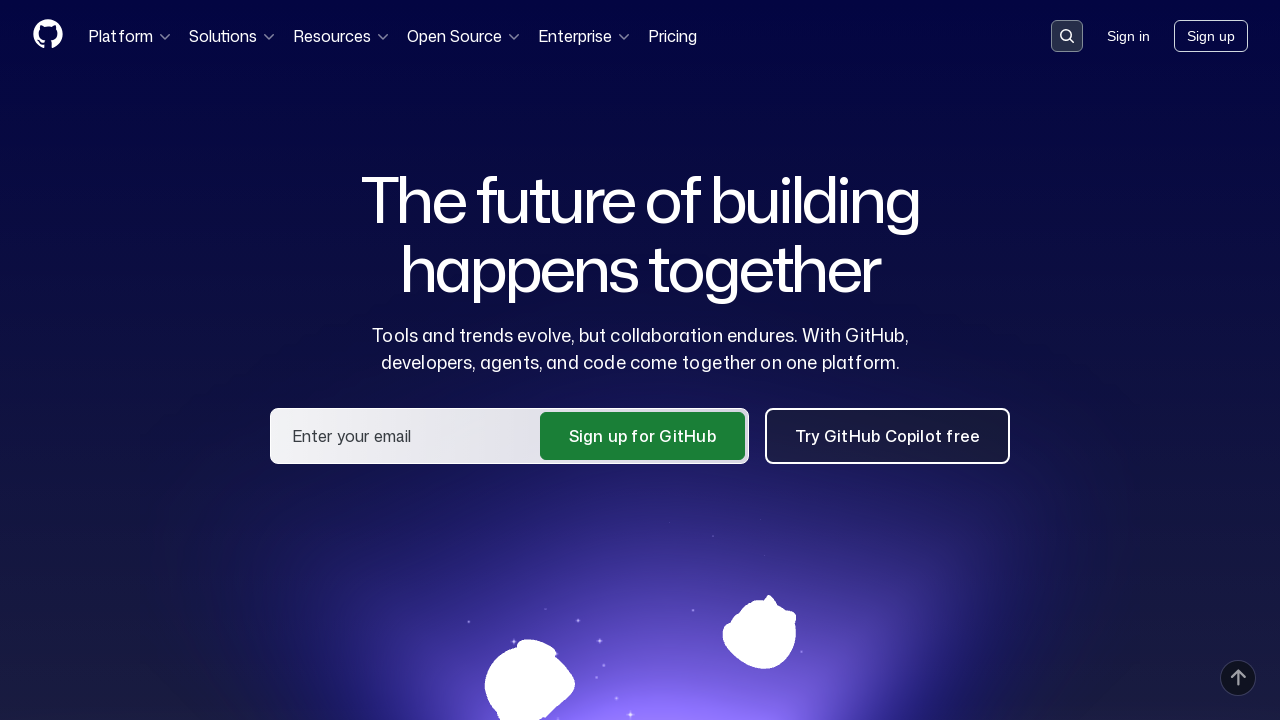

Navigated to GitHub homepage
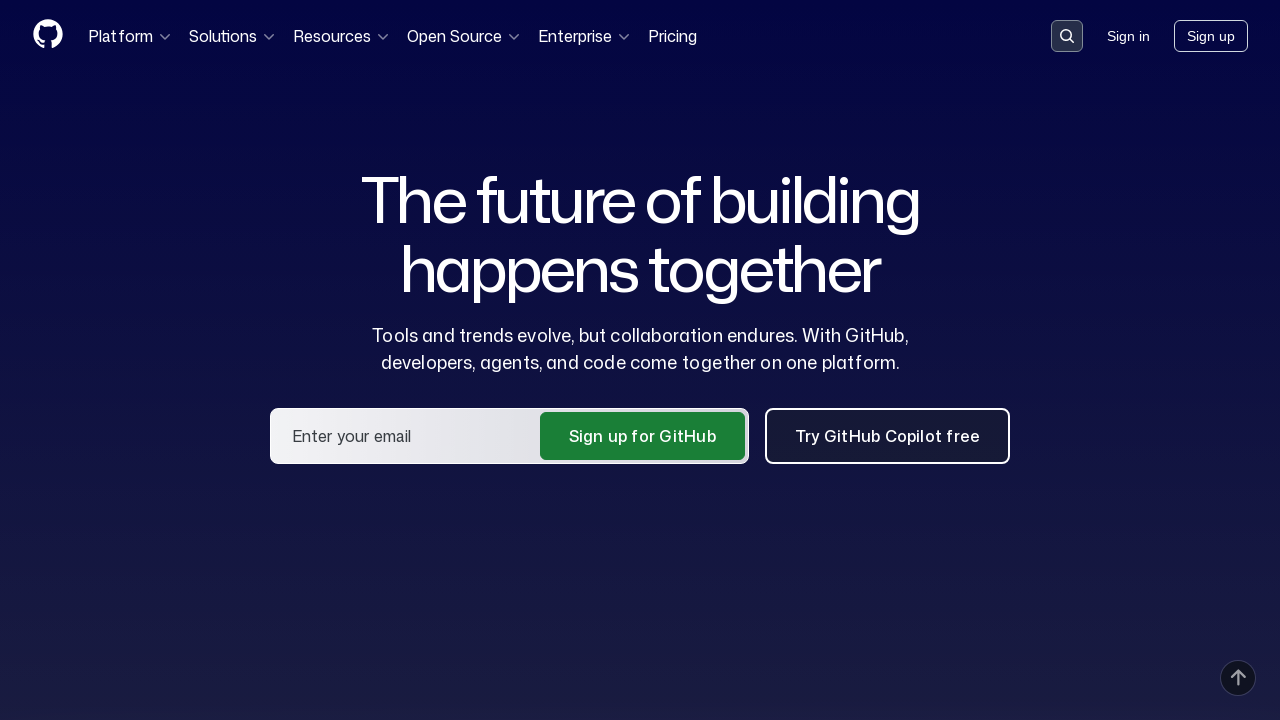

Page DOM content loaded
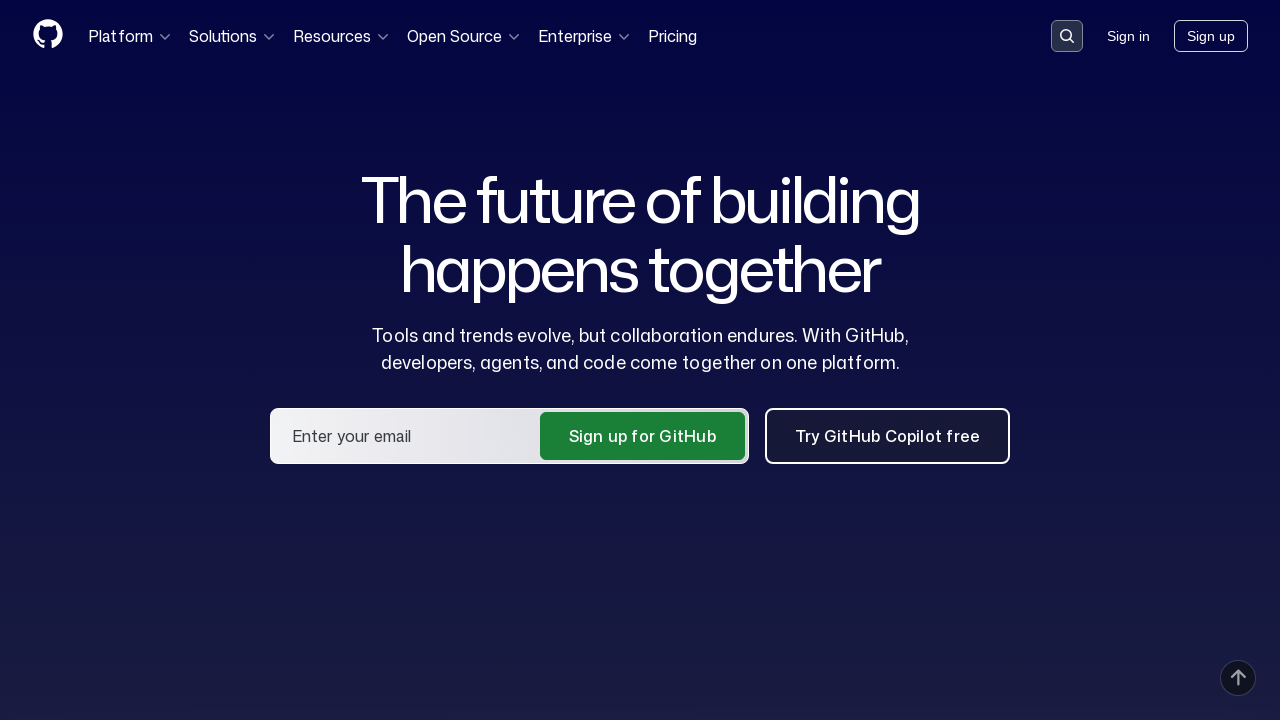

Verified page title contains 'GitHub'
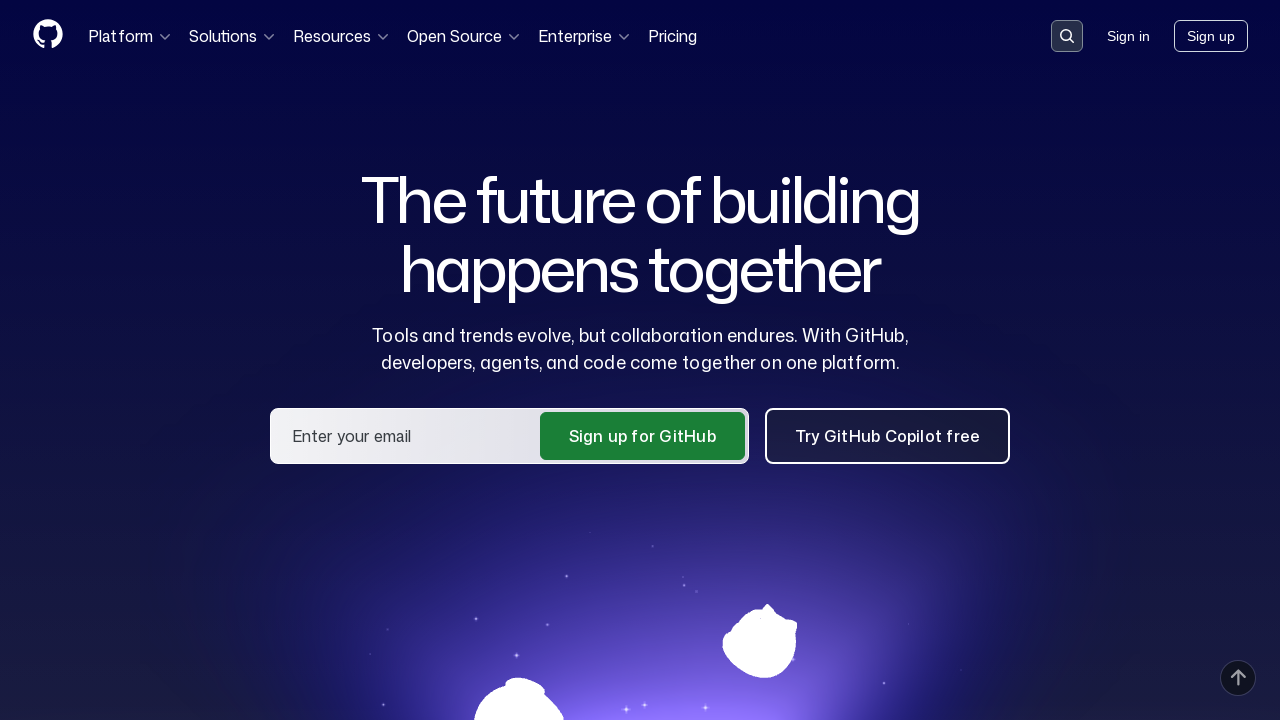

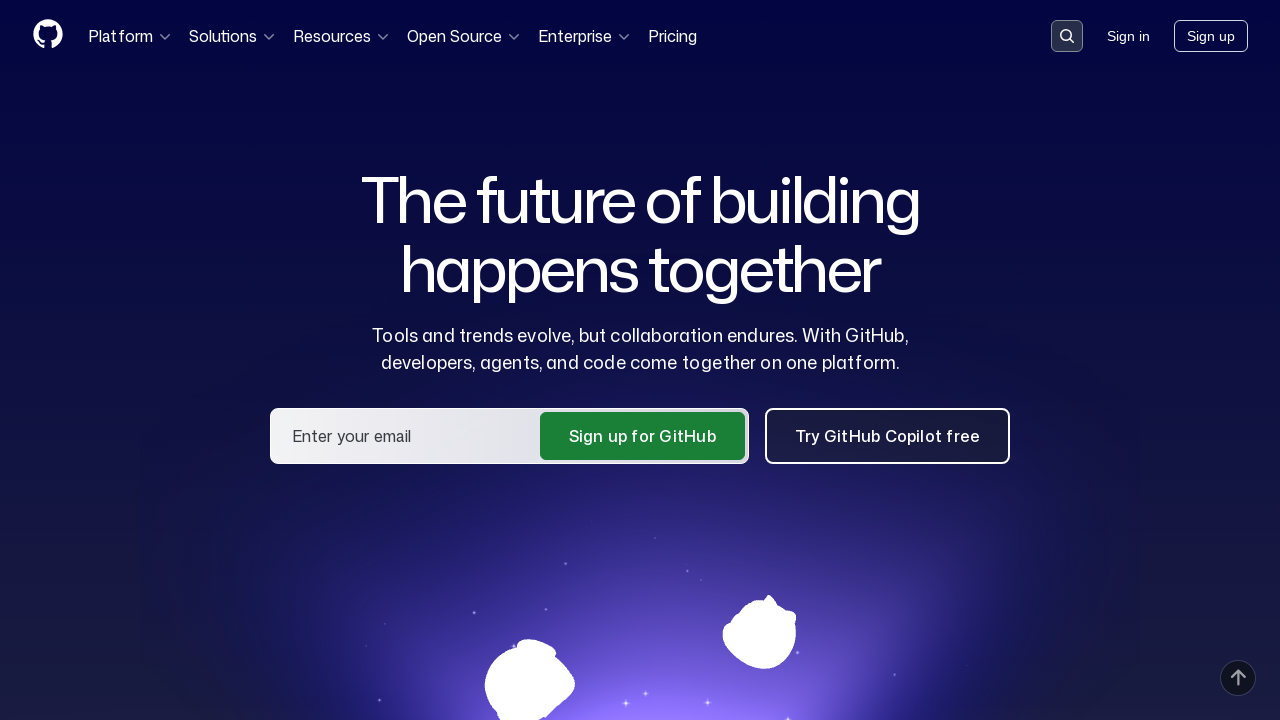